Tests firstName field validation with uppercase characters at exactly 10 character length

Starting URL: https://buggy.justtestit.org/register

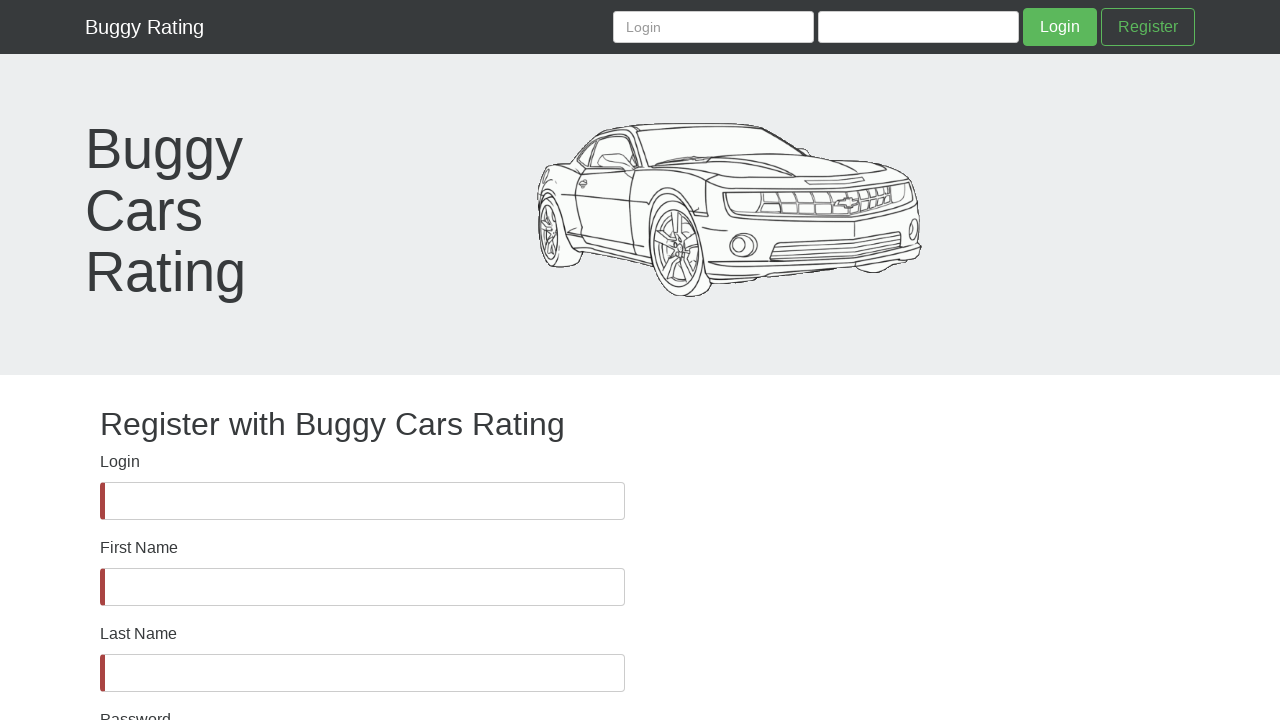

Waited for firstName field to be visible
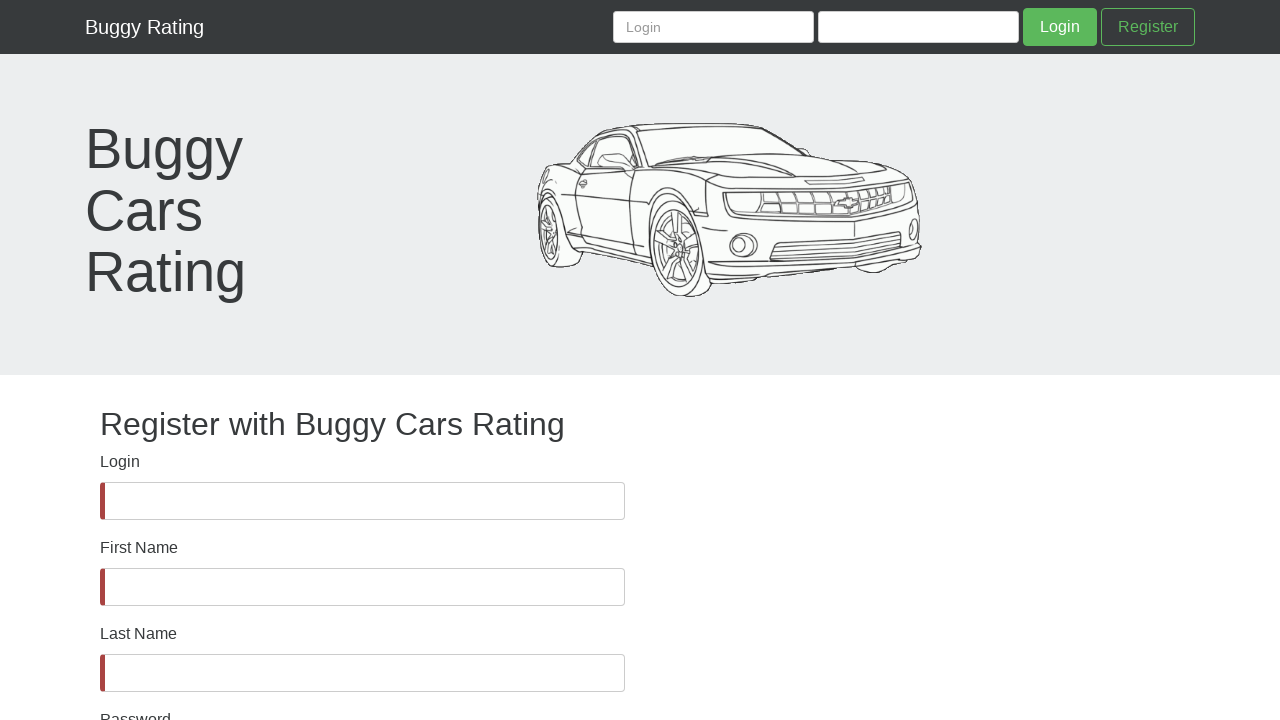

Filled firstName field with uppercase 10-character string 'KJBFBRFHFK' on #firstName
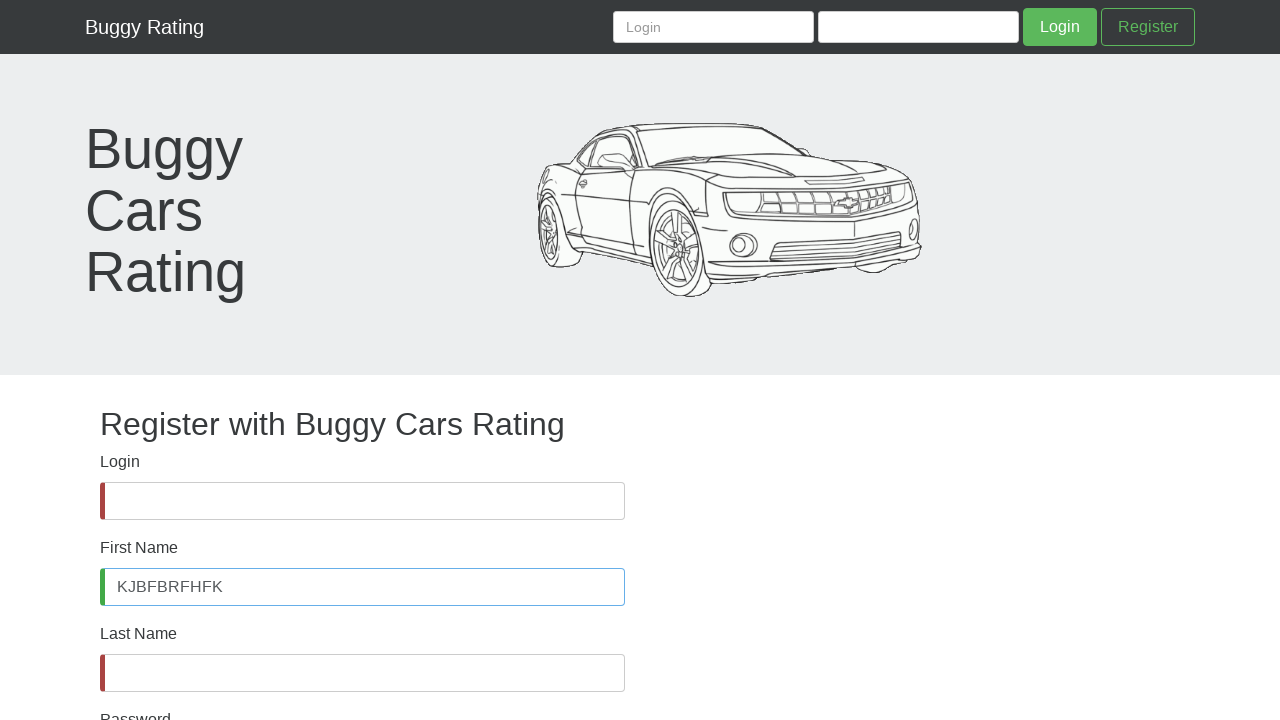

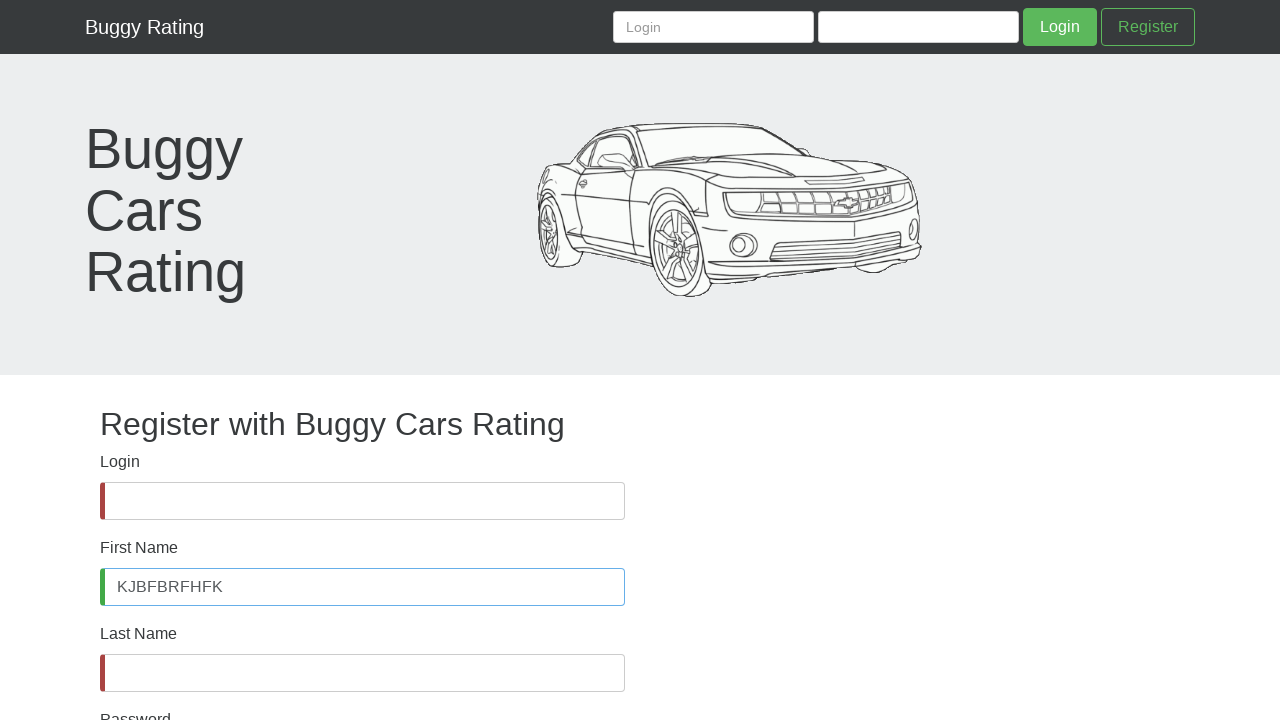